Tests GitHub search functionality by clicking the search bar, entering a query, and submitting

Starting URL: https://github.com

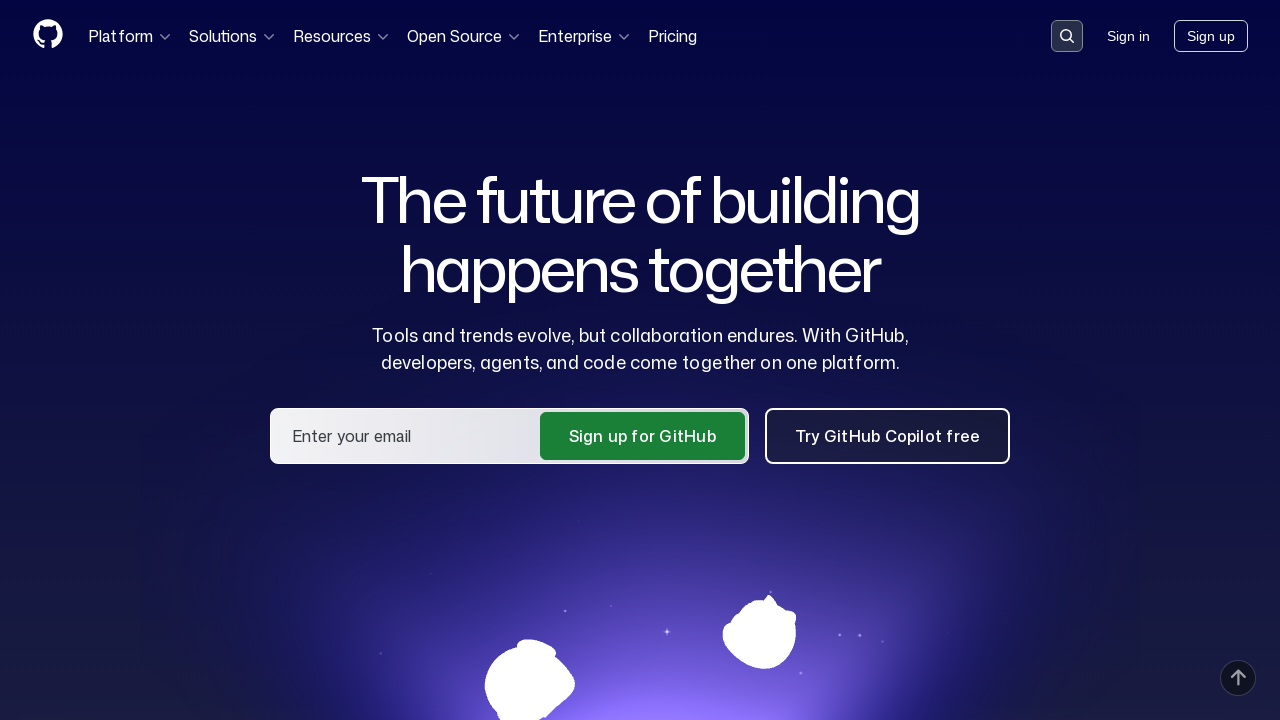

Clicked search bar button at (1067, 36) on button[data-target='qbsearch-input.inputButton']
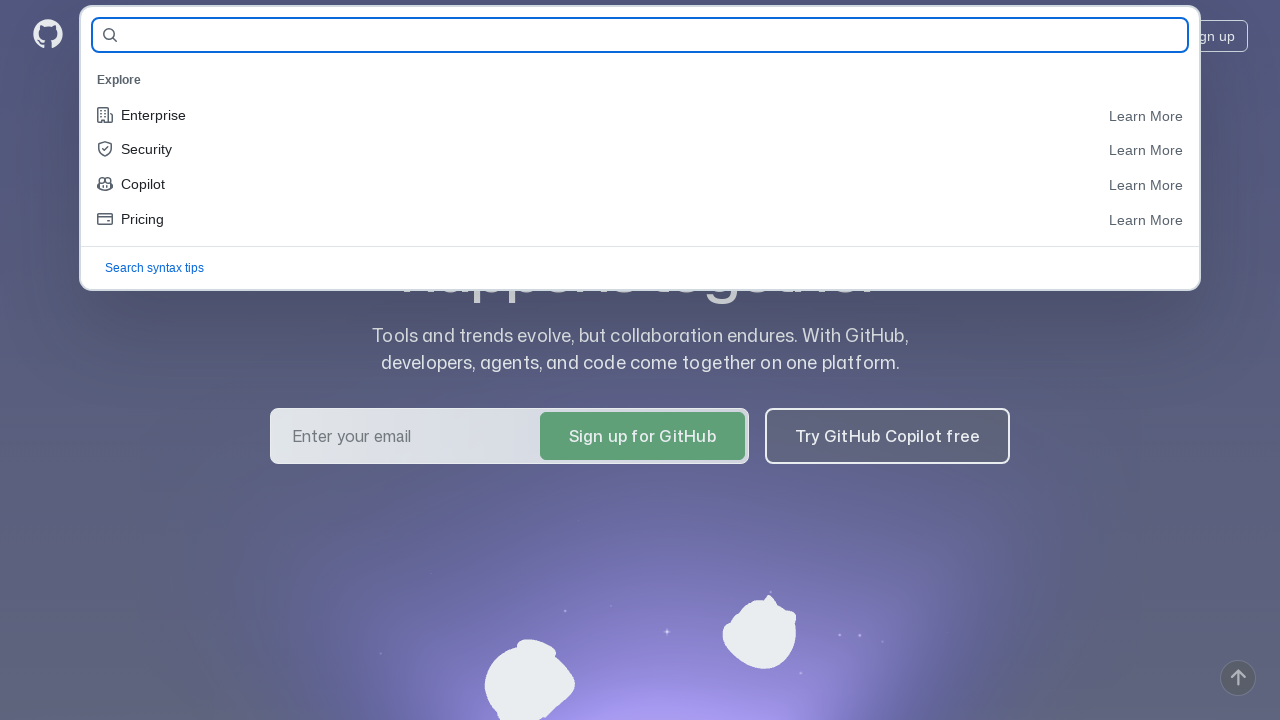

Search modal appeared
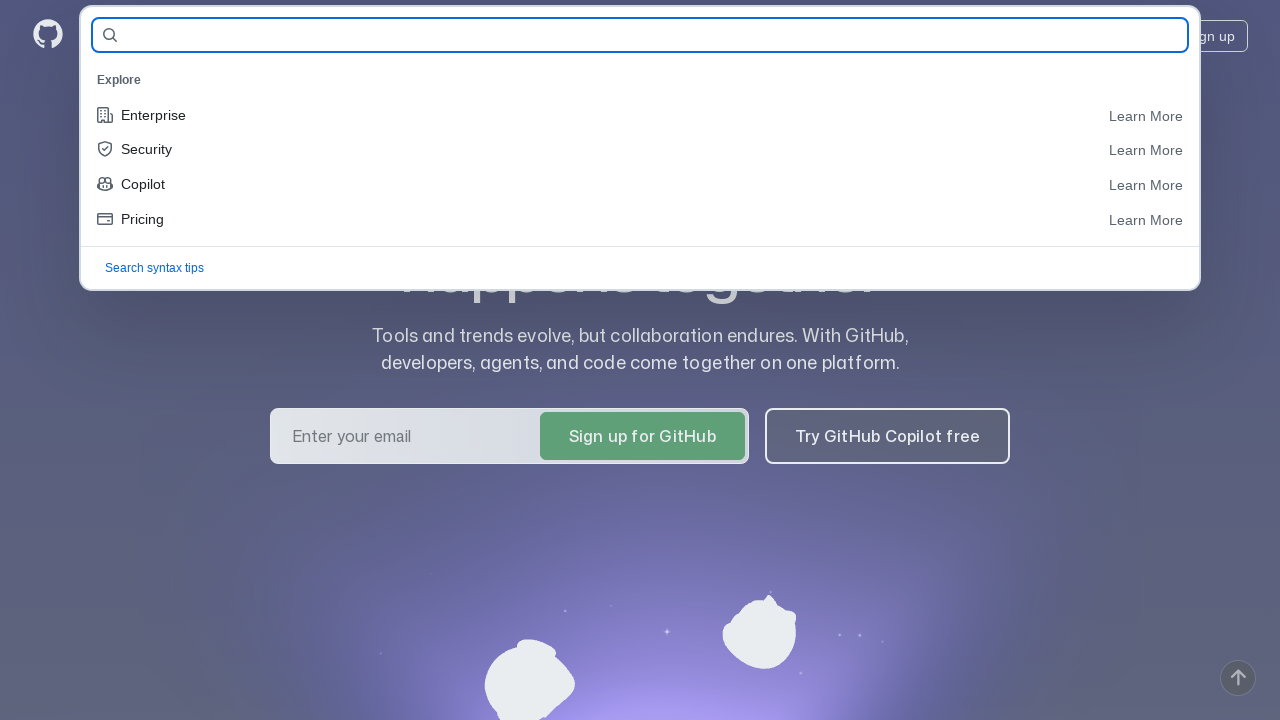

Entered search query 'playwright automation framework' on input[name='query-builder-test']
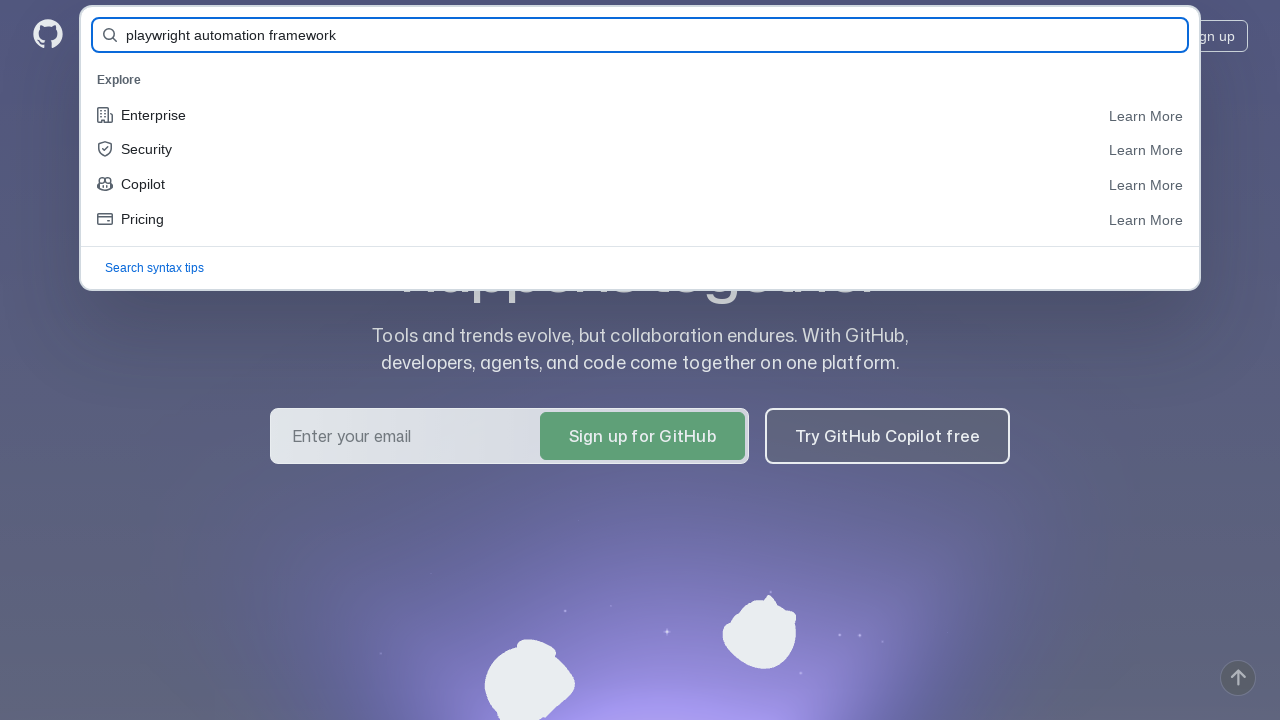

Pressed Enter to submit search query
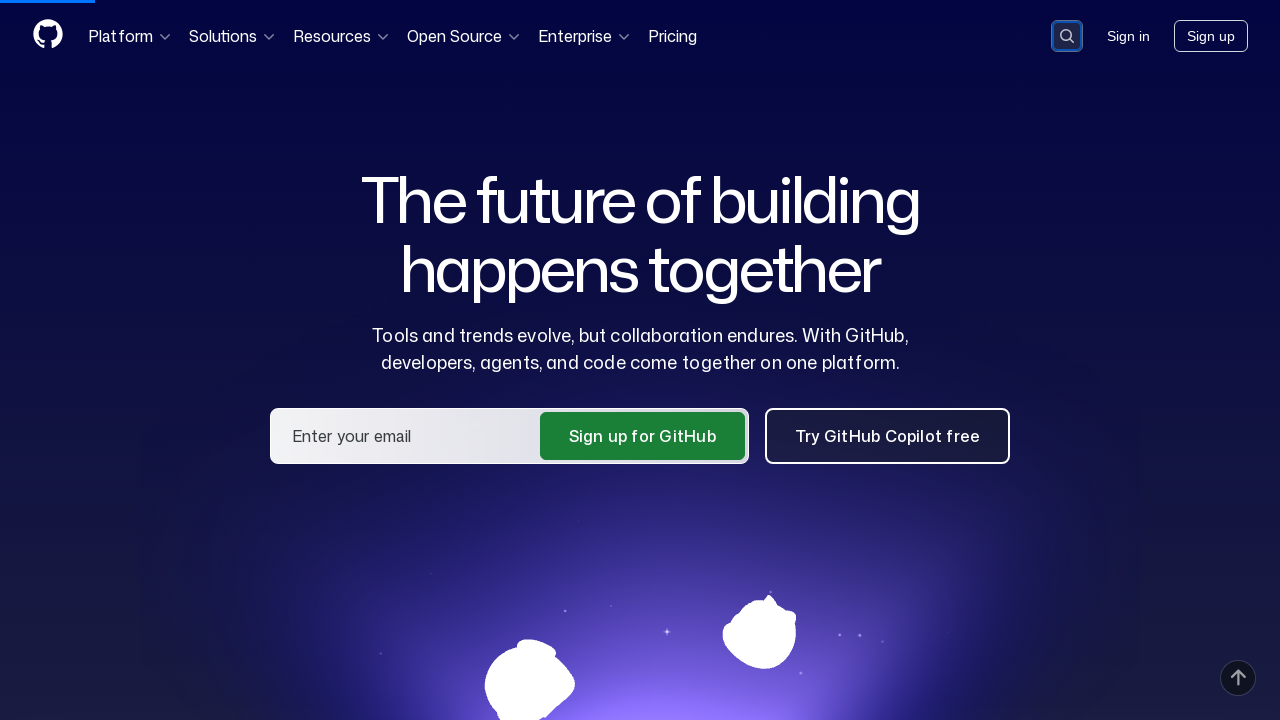

Search results loaded successfully
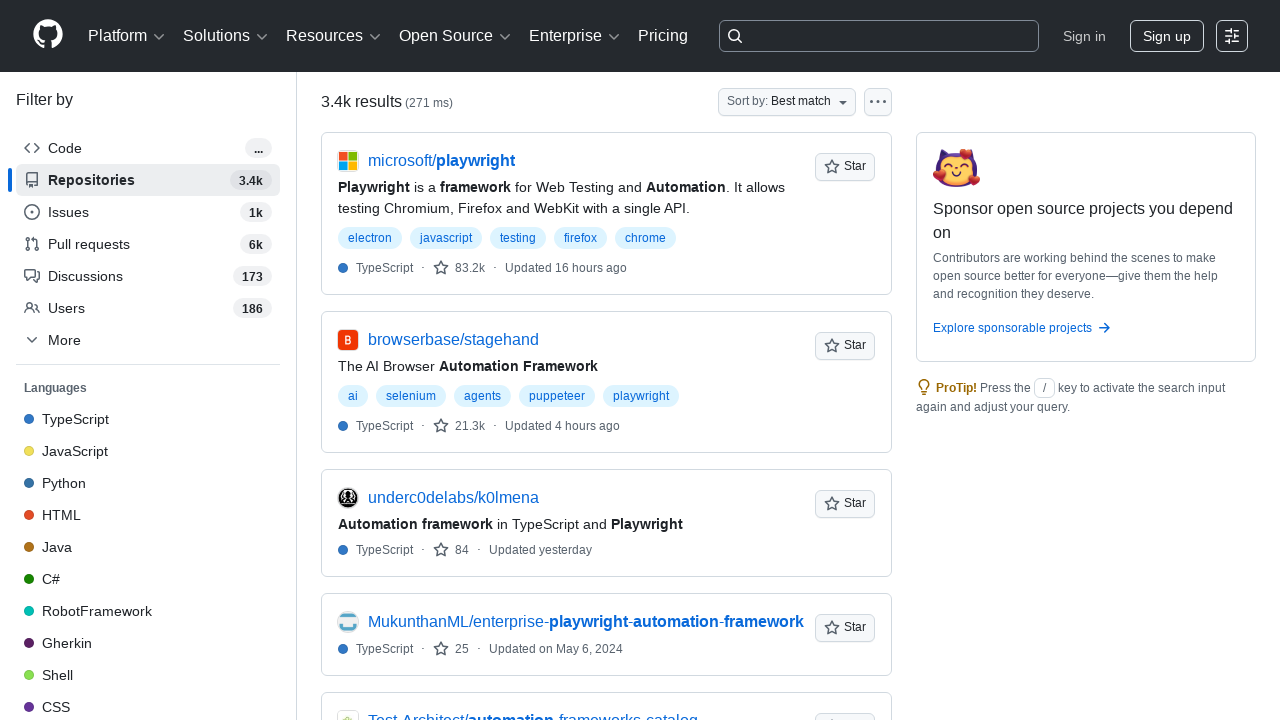

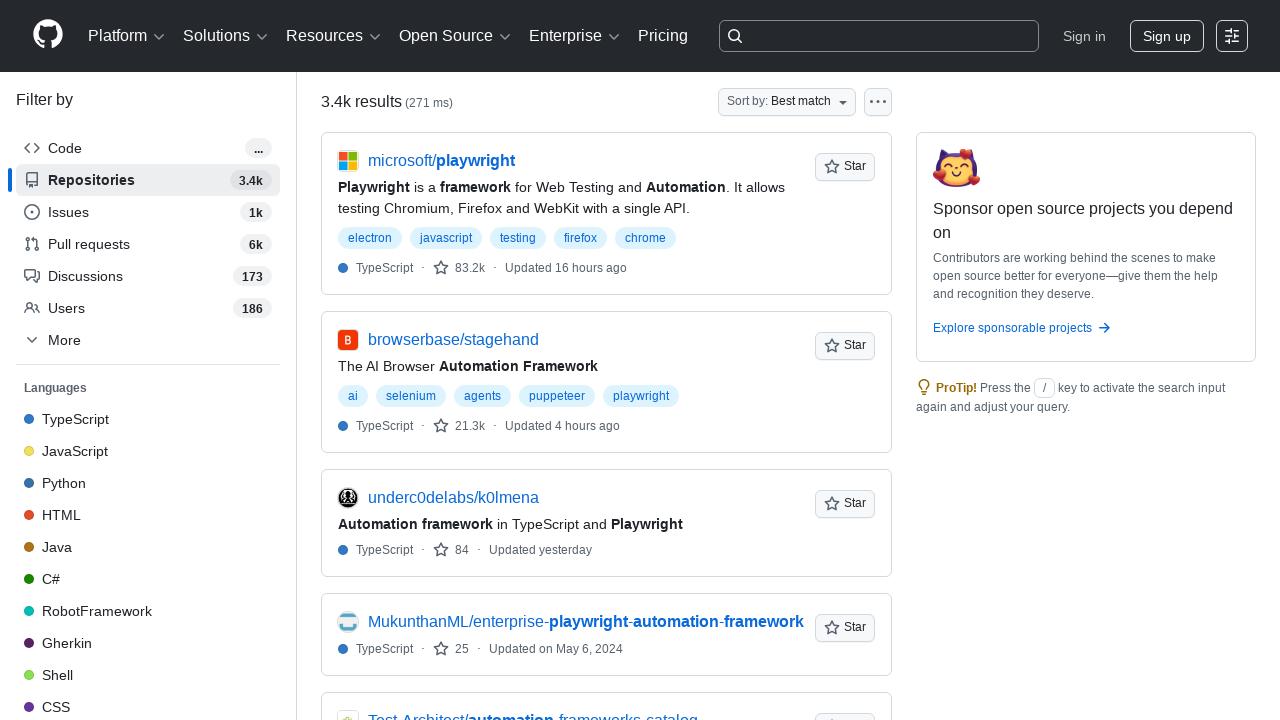